Tests that clicking Clear completed removes all completed items from the list

Starting URL: https://demo.playwright.dev/todomvc

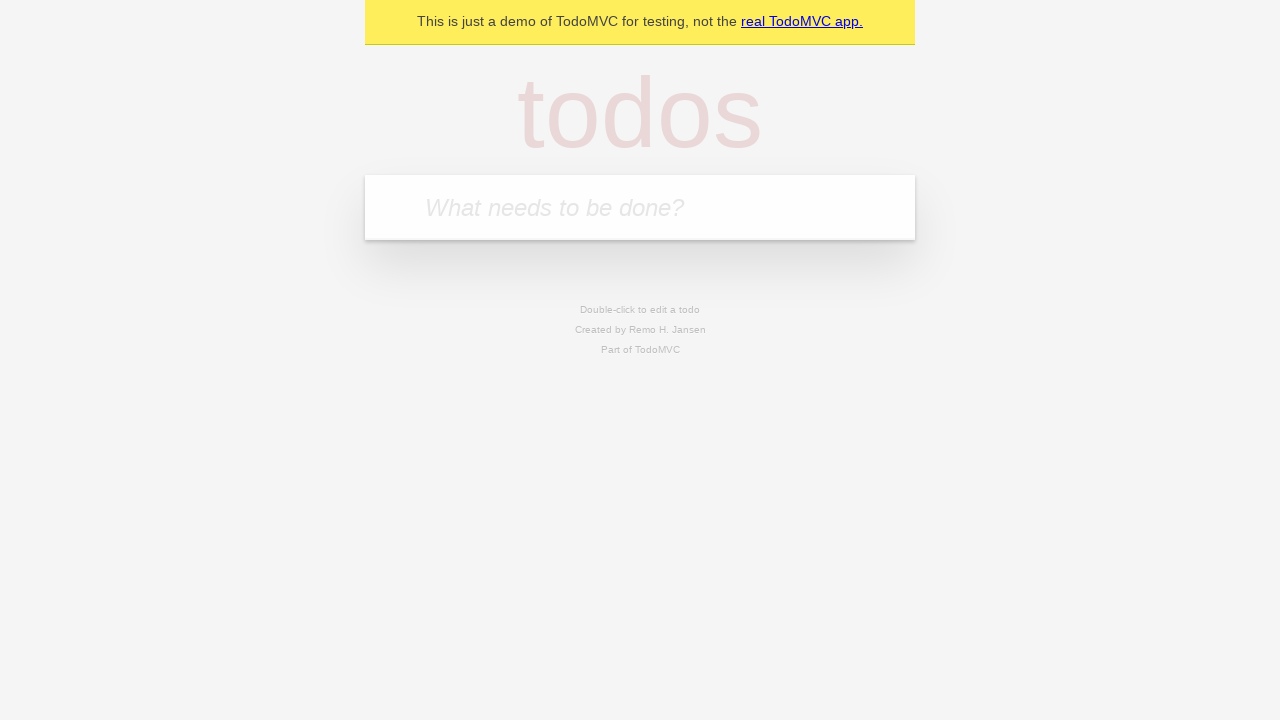

Filled todo input with 'buy some cheese' on internal:attr=[placeholder="What needs to be done?"i]
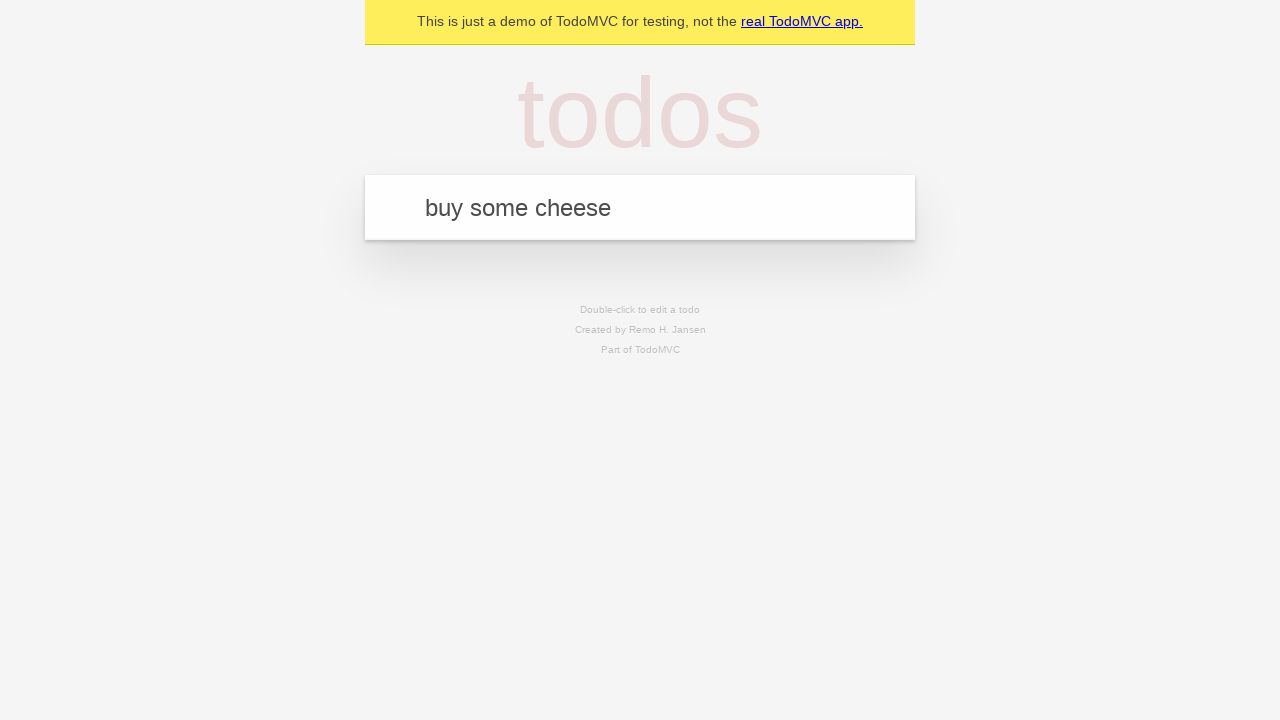

Pressed Enter to create todo 'buy some cheese' on internal:attr=[placeholder="What needs to be done?"i]
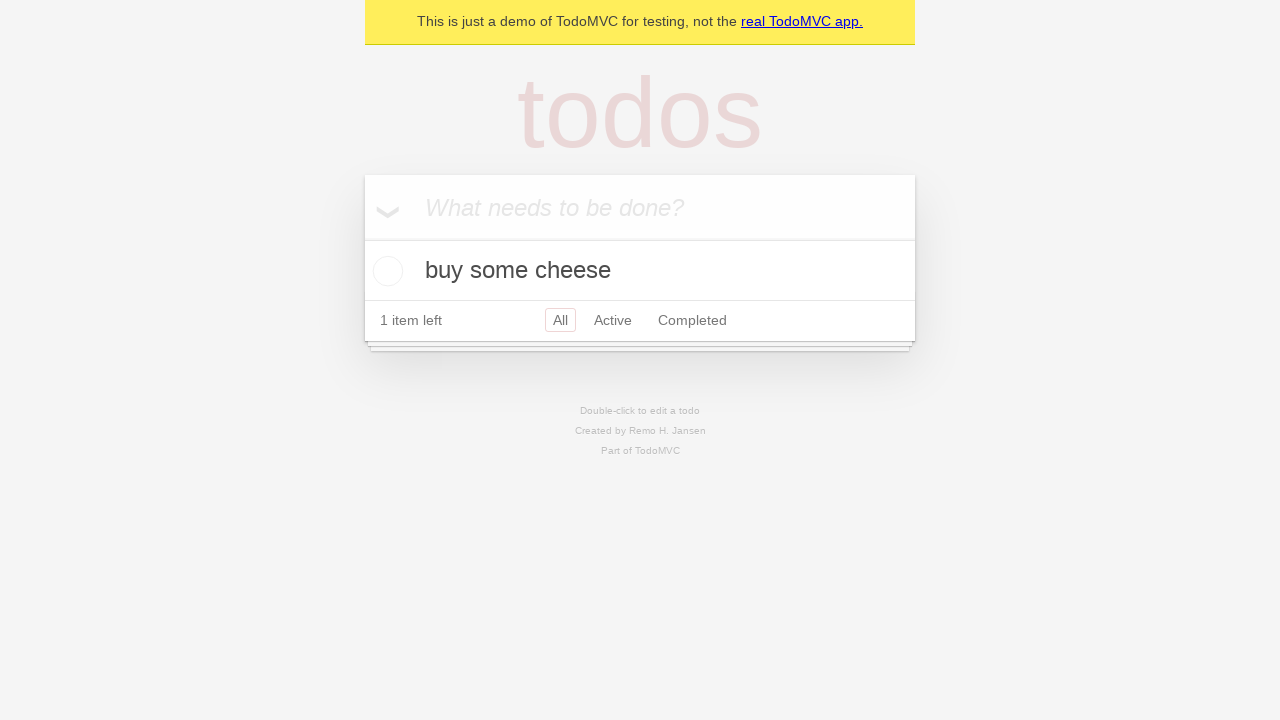

Filled todo input with 'feed the cat' on internal:attr=[placeholder="What needs to be done?"i]
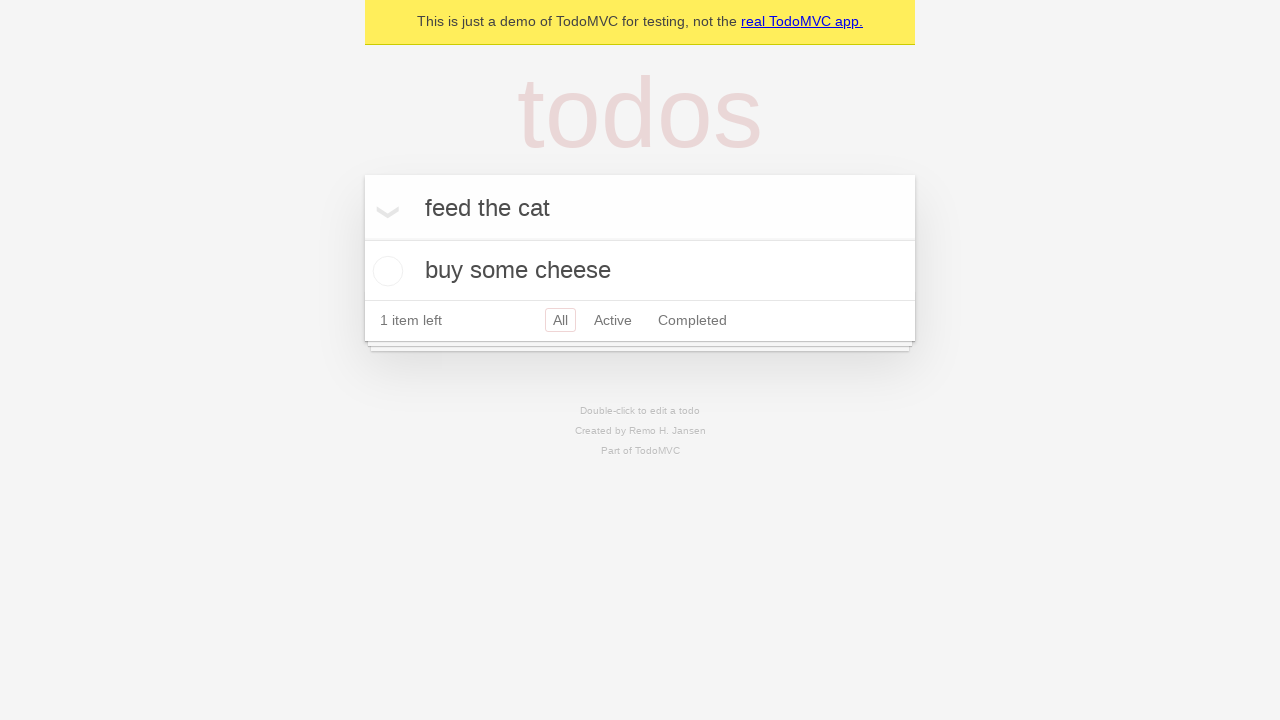

Pressed Enter to create todo 'feed the cat' on internal:attr=[placeholder="What needs to be done?"i]
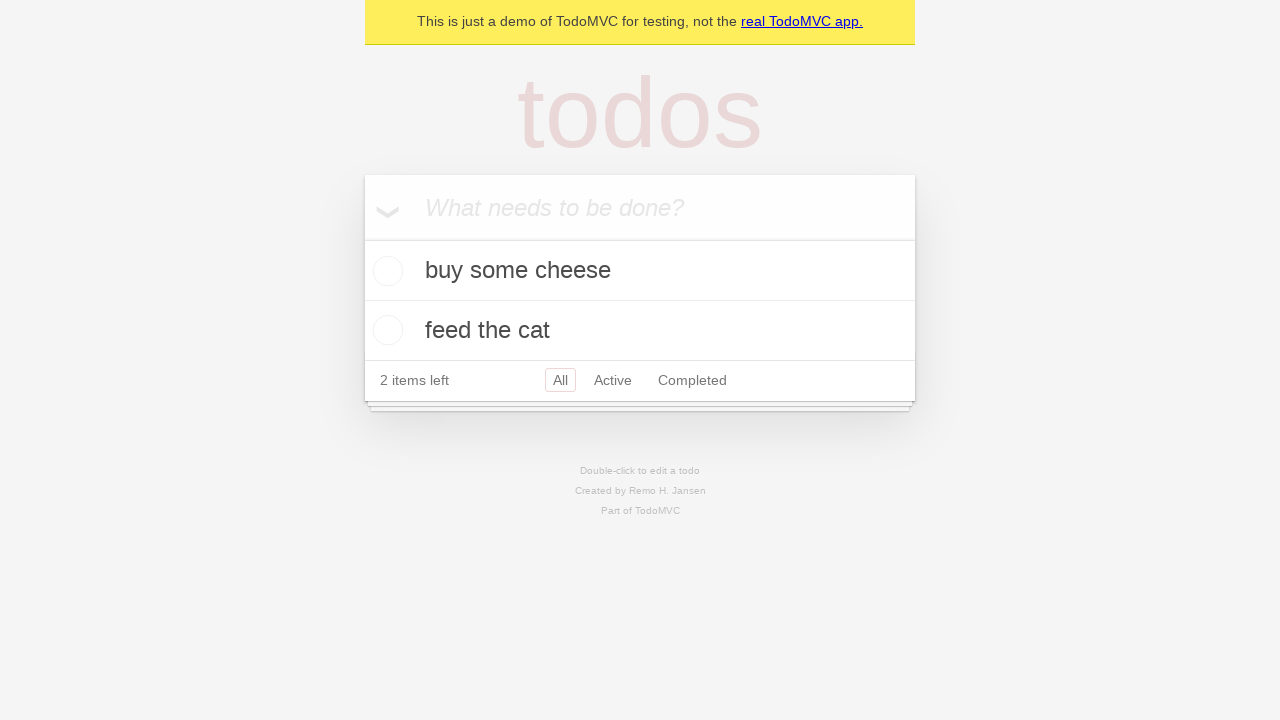

Filled todo input with 'book a doctors appointment' on internal:attr=[placeholder="What needs to be done?"i]
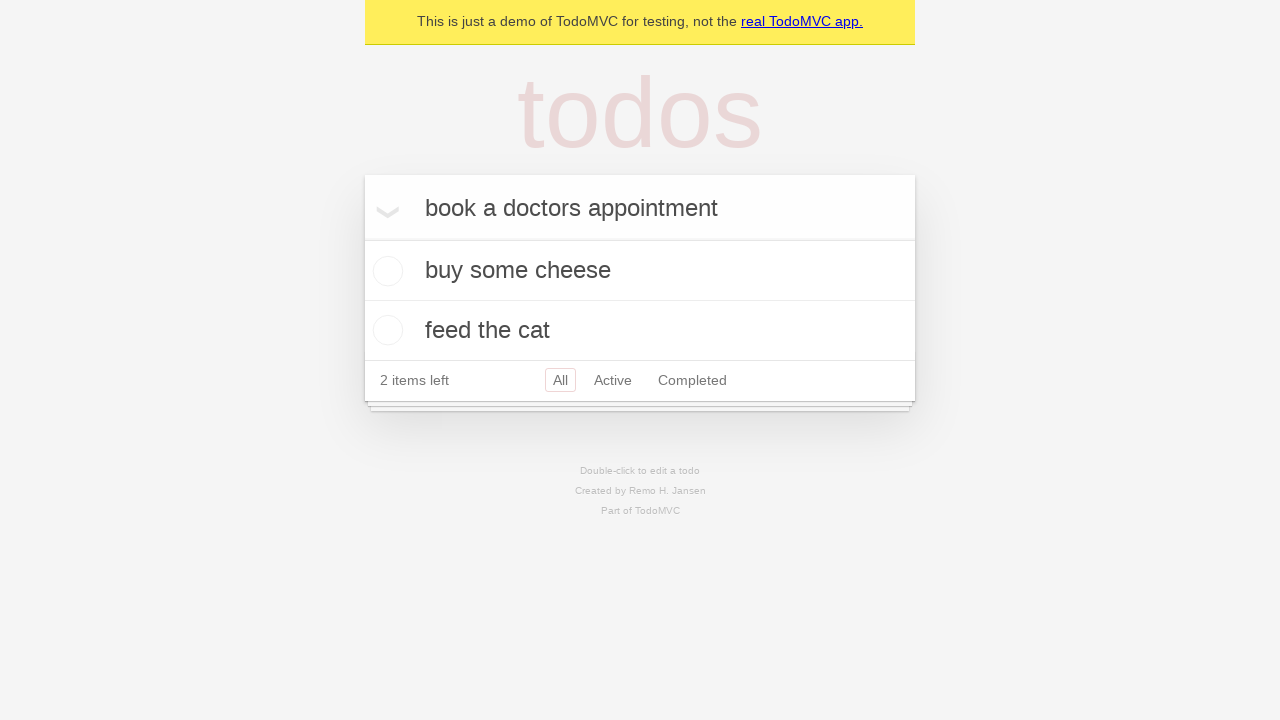

Pressed Enter to create todo 'book a doctors appointment' on internal:attr=[placeholder="What needs to be done?"i]
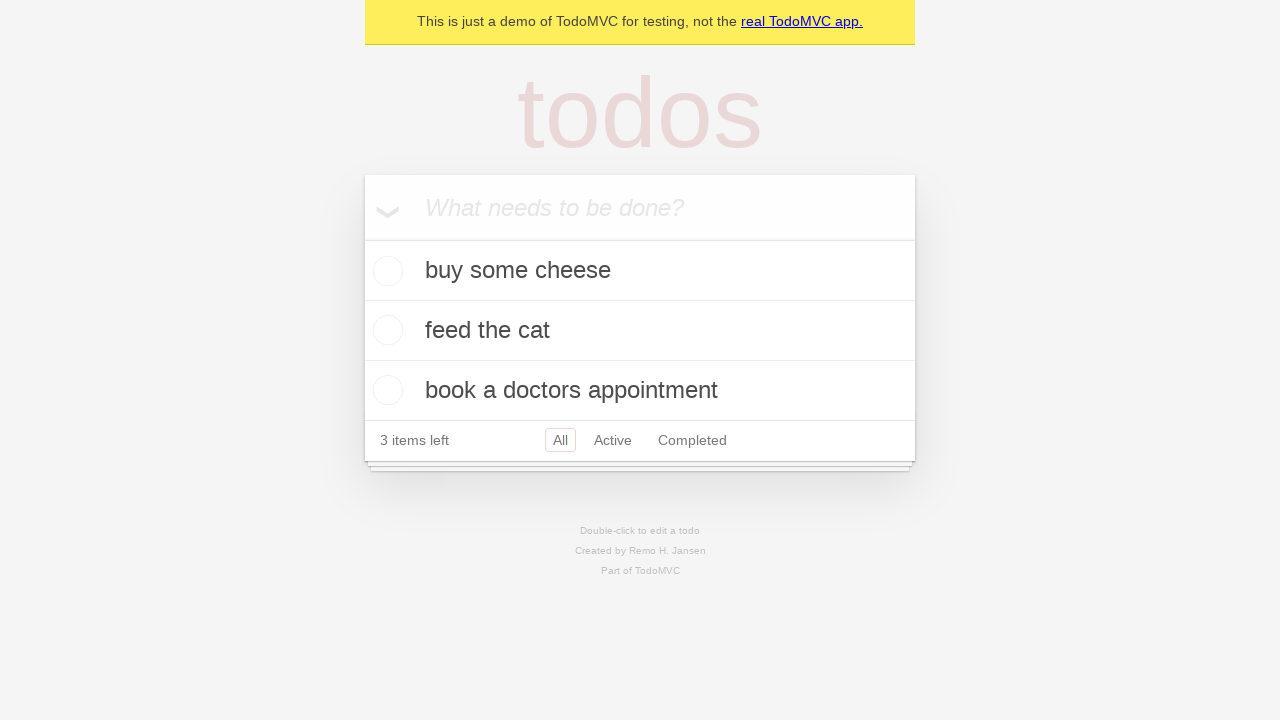

Located all todo items
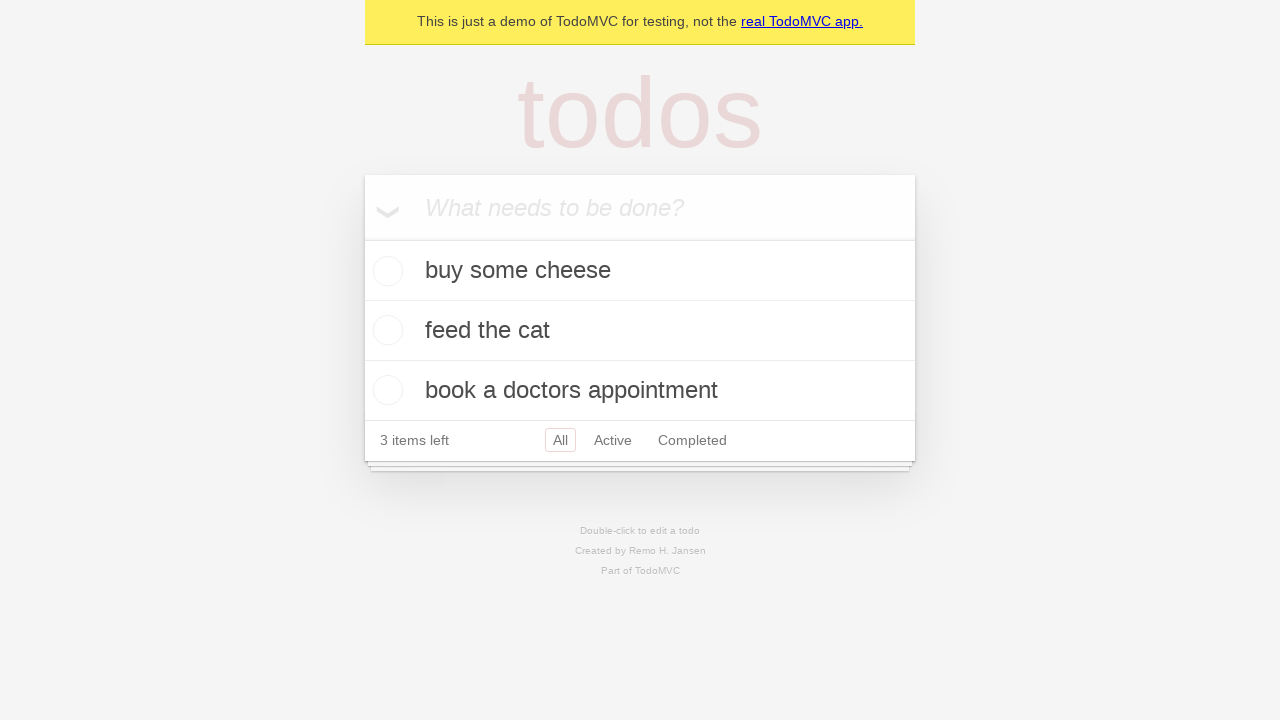

Checked the second todo item at (385, 330) on internal:testid=[data-testid="todo-item"s] >> nth=1 >> internal:role=checkbox
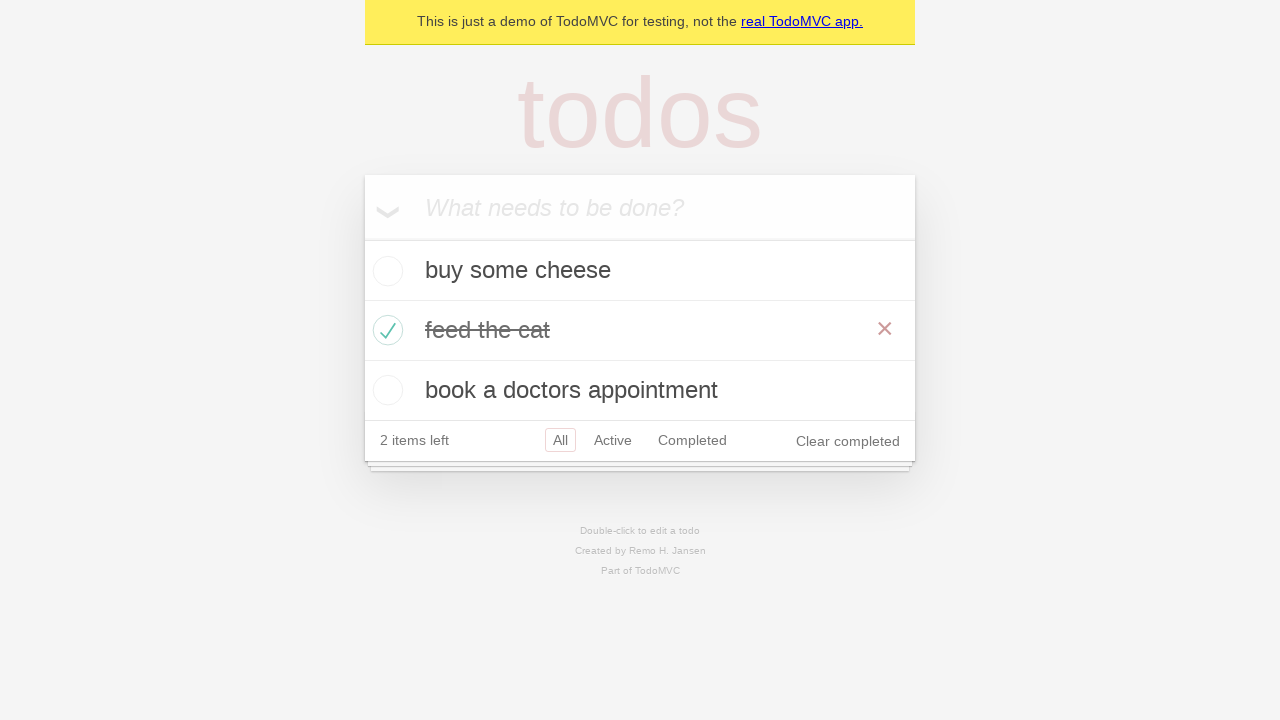

Clicked 'Clear completed' button to remove completed items at (848, 441) on internal:role=button[name="Clear completed"i]
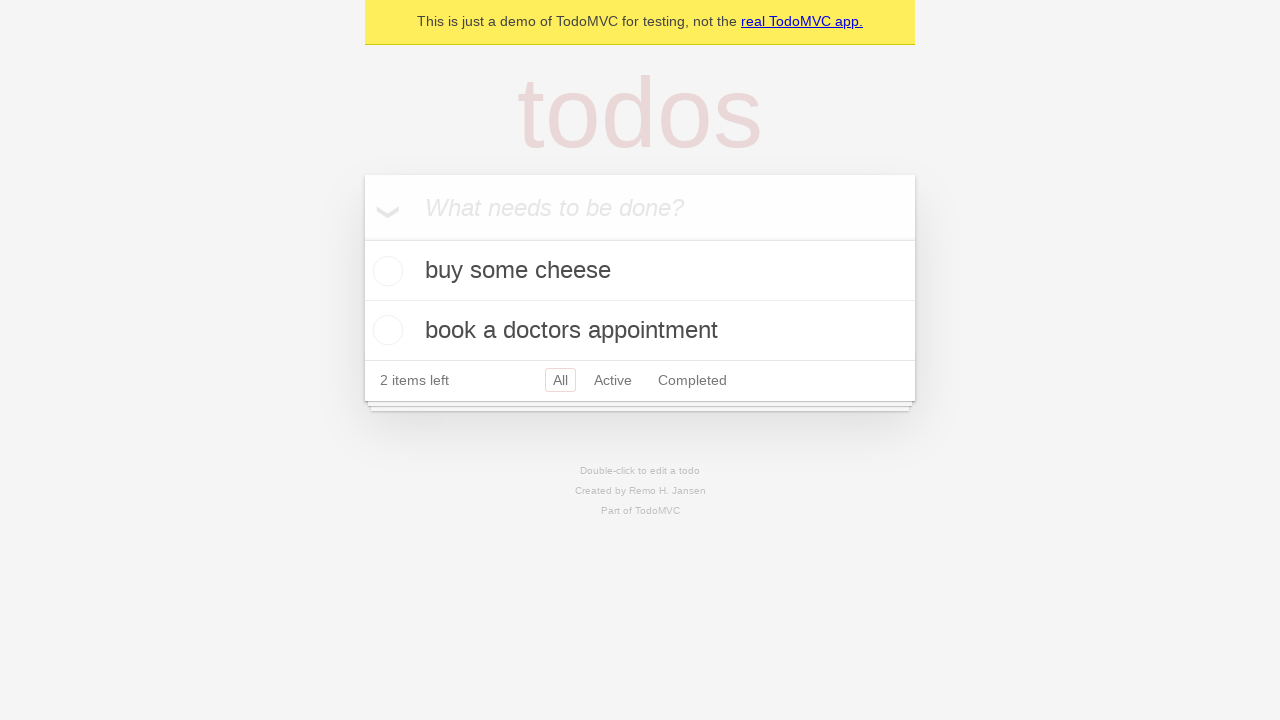

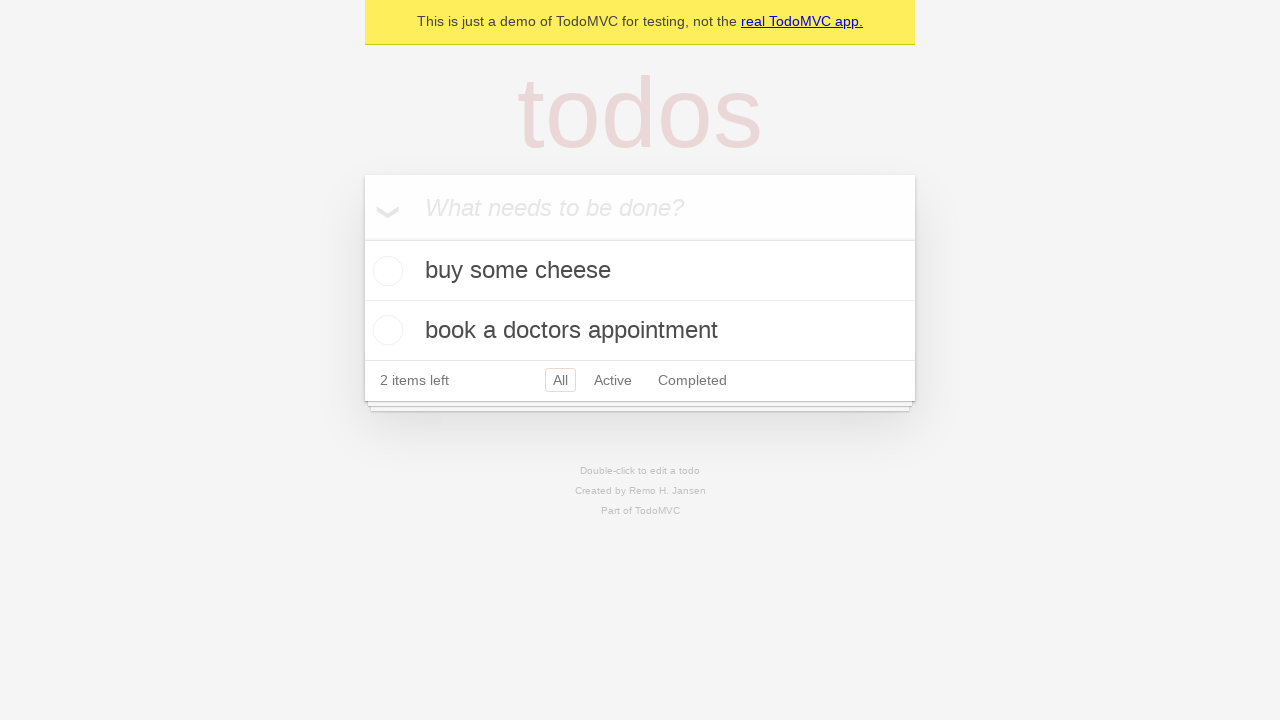